Tests window/tab handling by clicking a link that opens in a new tab, verifying content in the new tab, then switching back to verify content in the original tab

Starting URL: https://the-internet.herokuapp.com/iframe

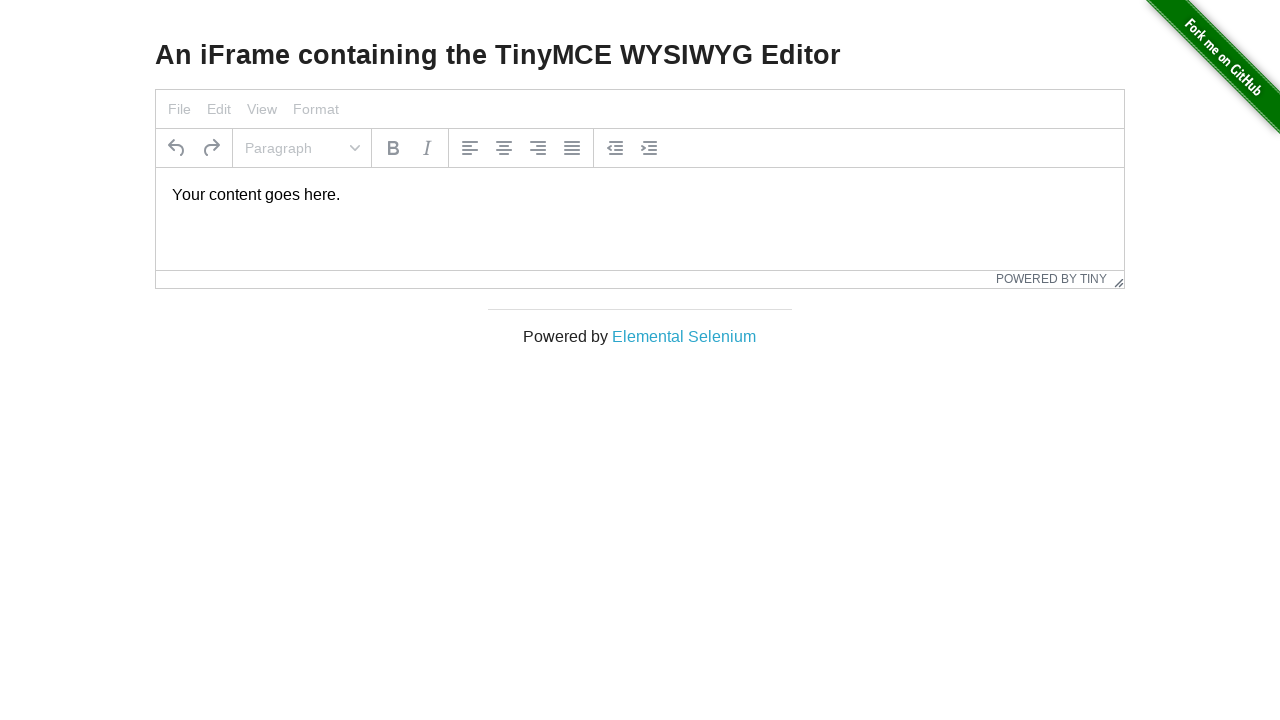

Clicked the 'Elemental Selenium' link that opens in a new tab at (684, 336) on xpath=(//a[@target='_blank'])[2]
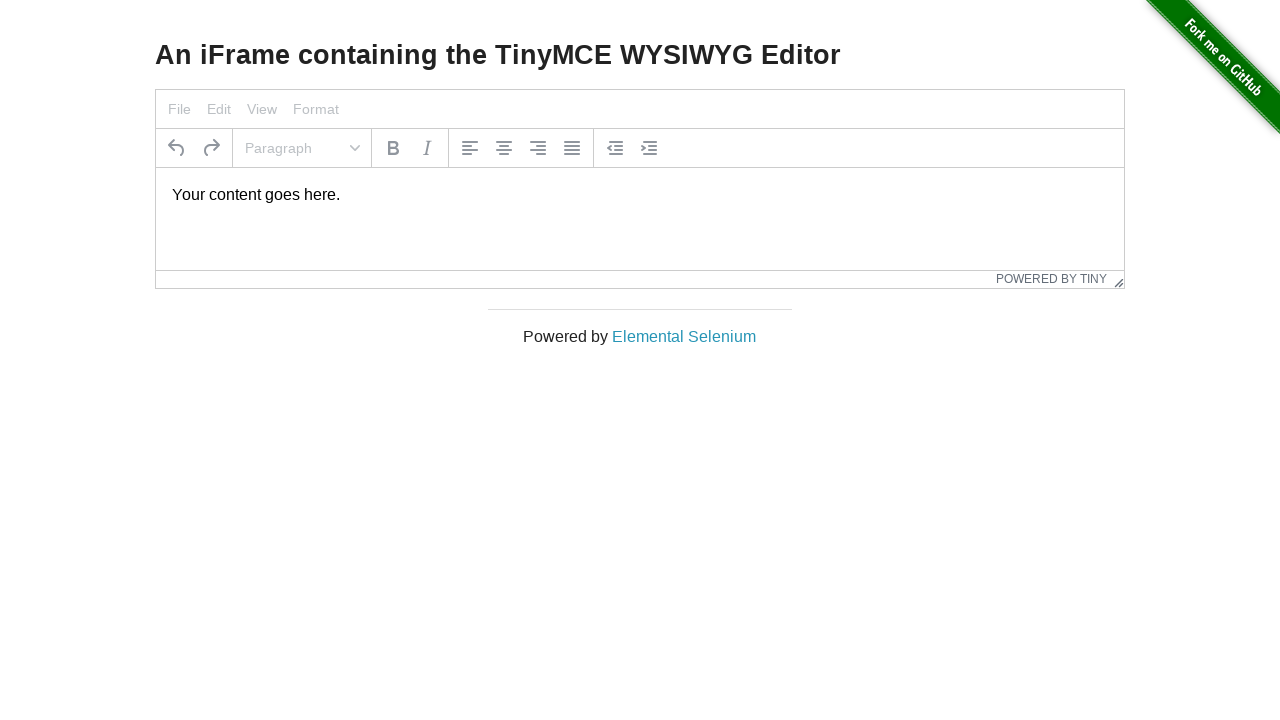

New tab loaded and ready
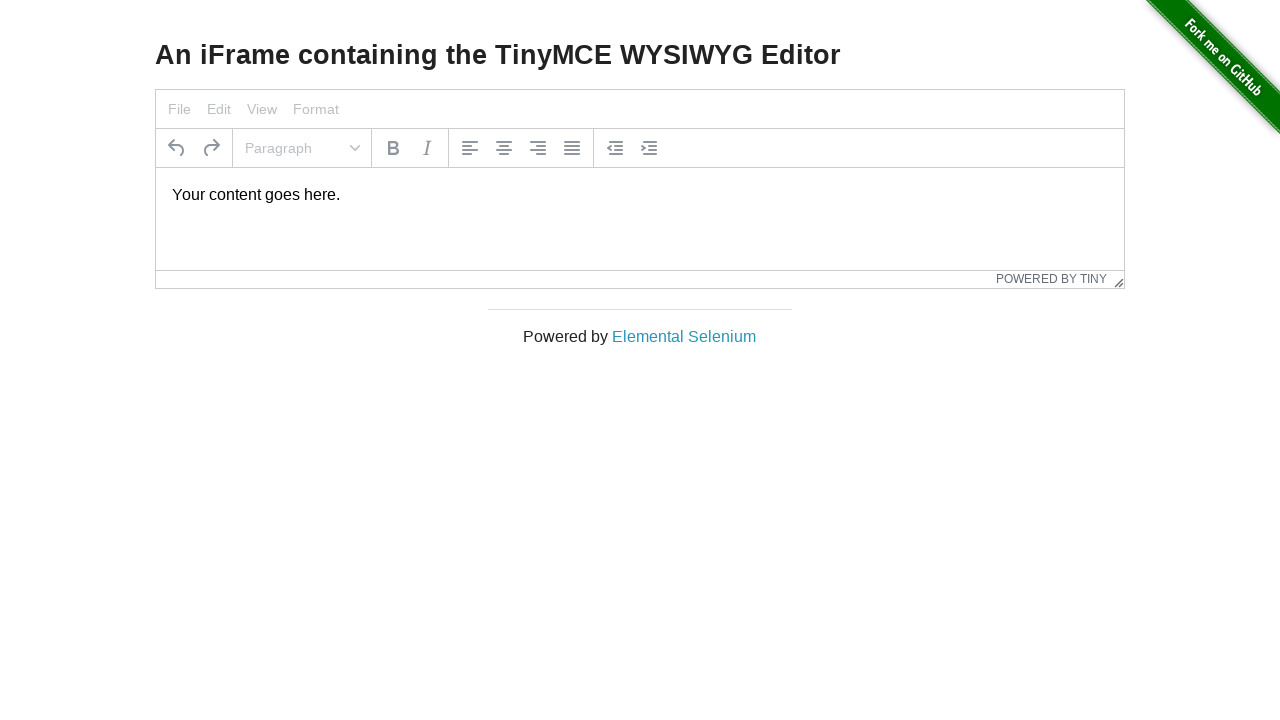

Retrieved heading text from new tab
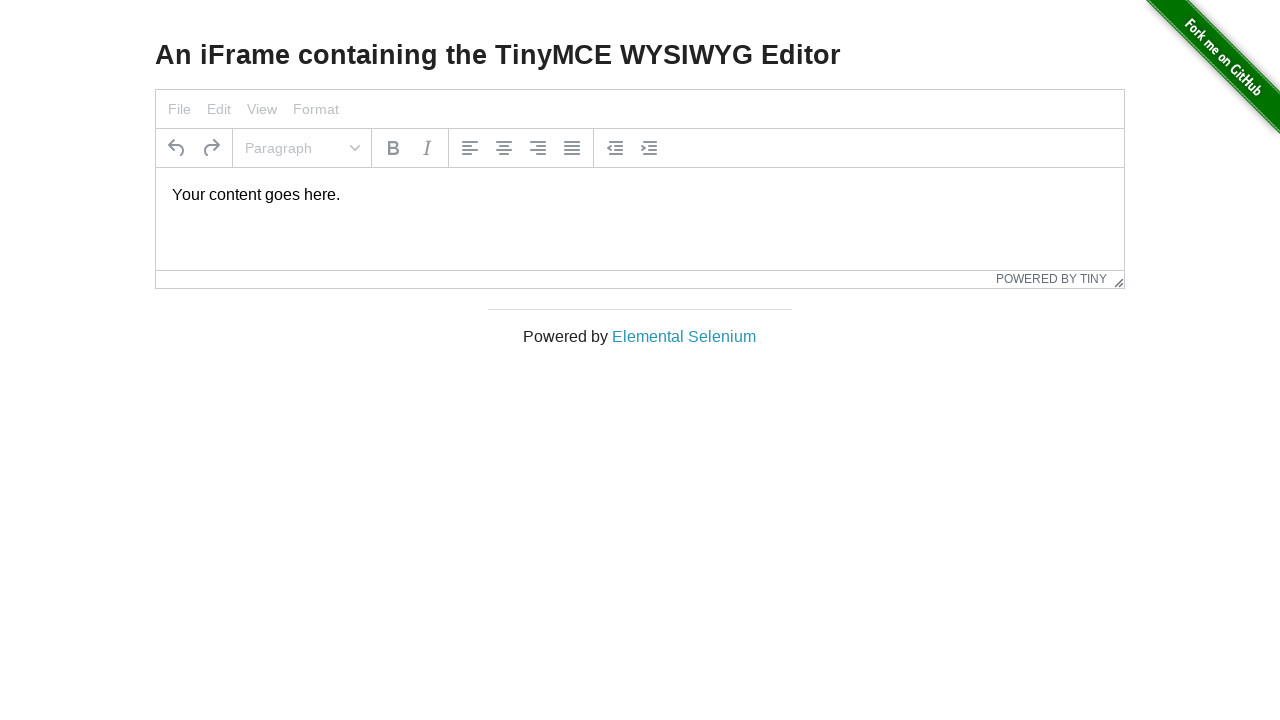

Verified heading text 'Elemental Selenium' in new tab
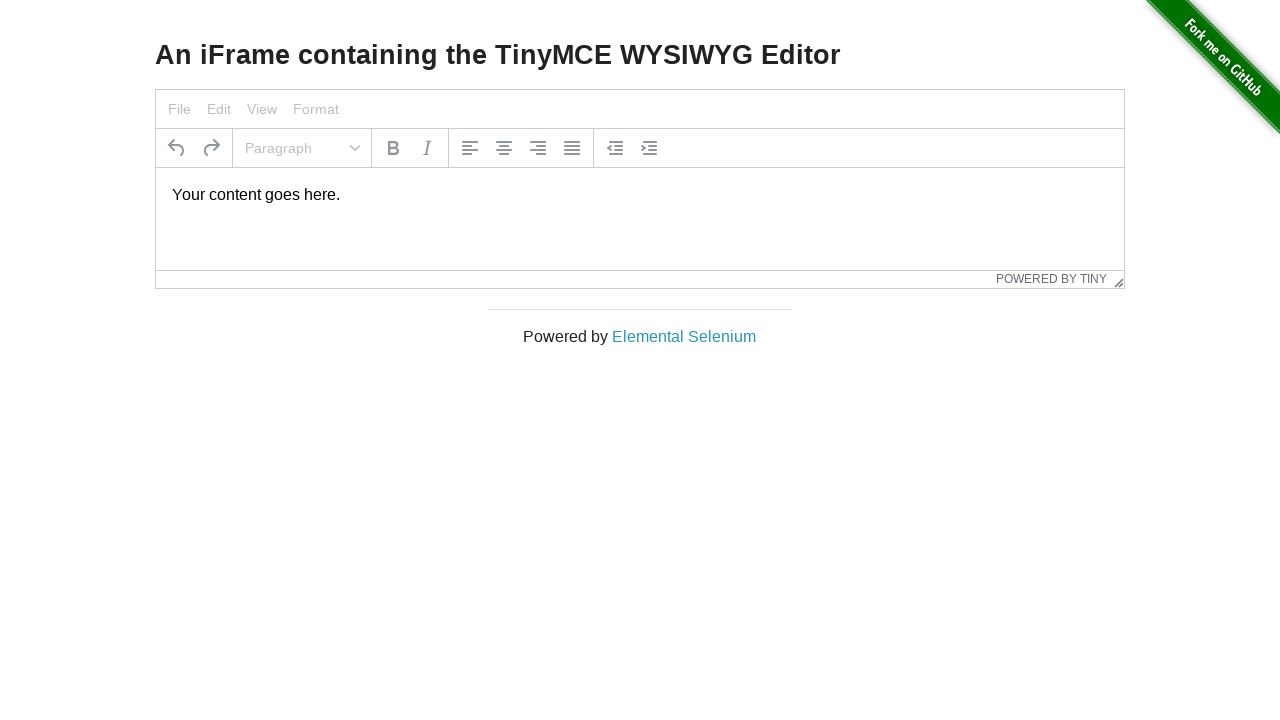

Switched back to original tab
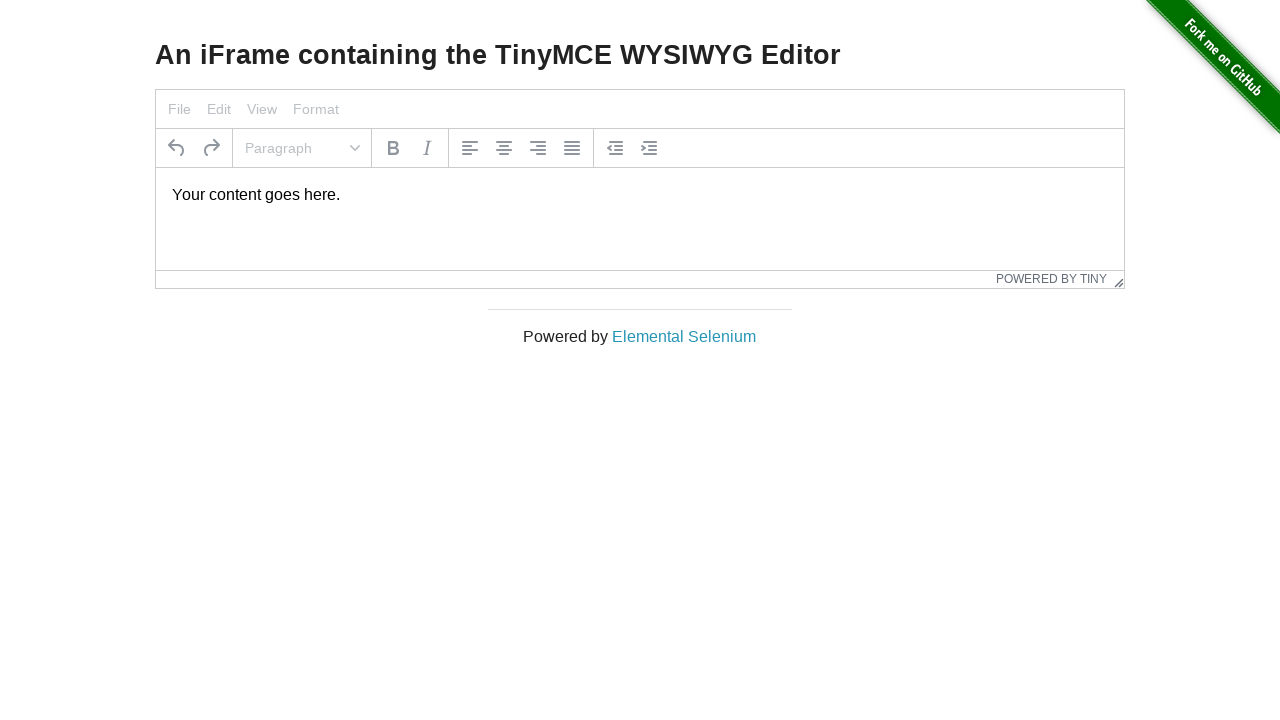

Retrieved heading text from original tab
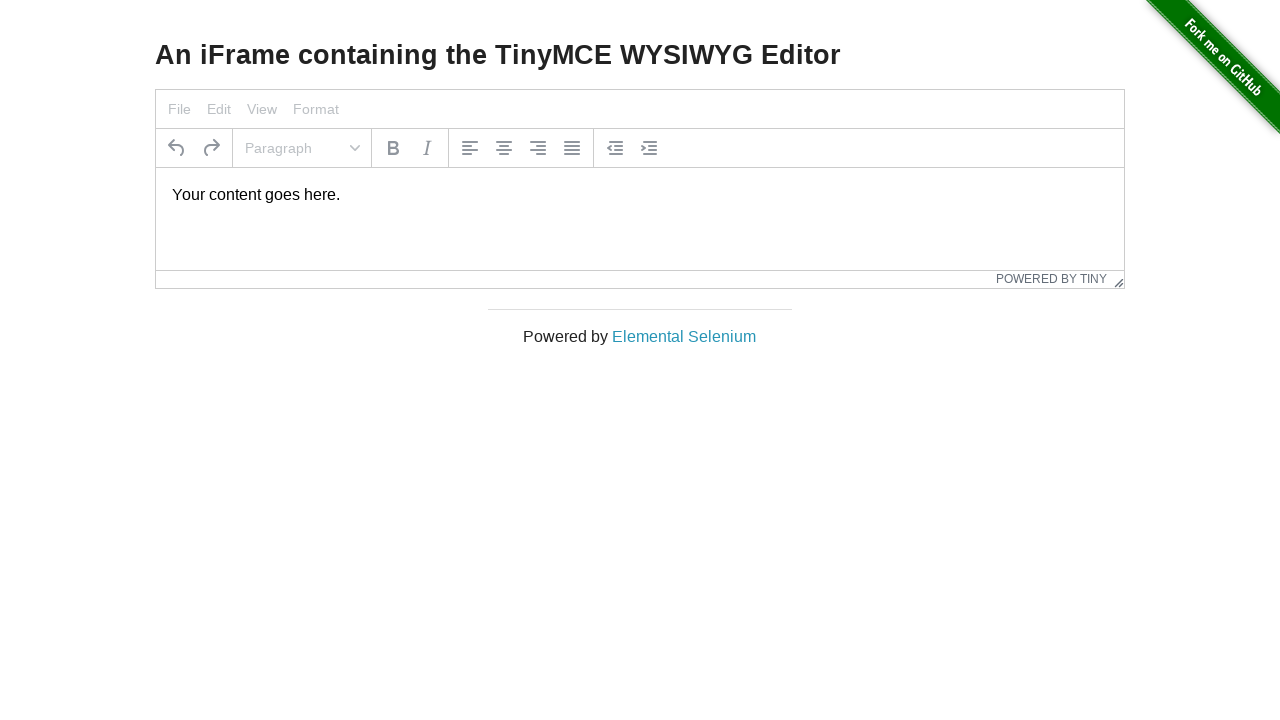

Verified heading text 'An iFrame containing the TinyMCE WYSIWYG Editor' in original tab
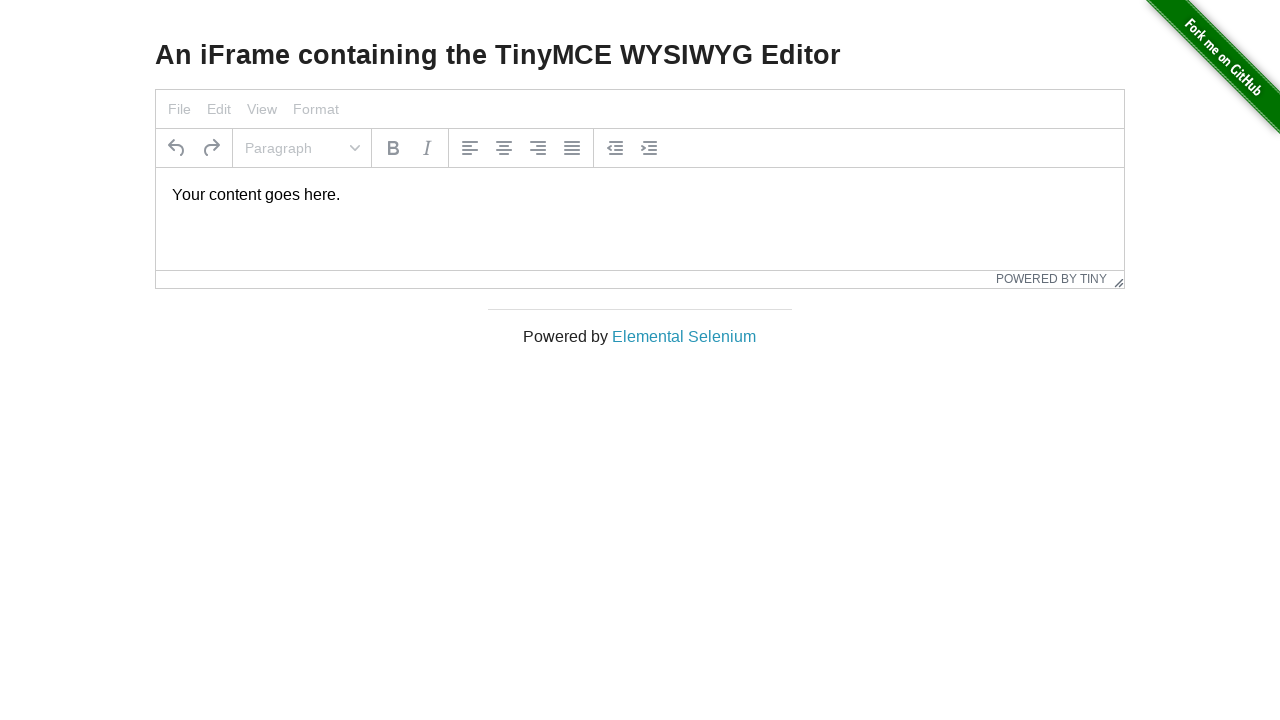

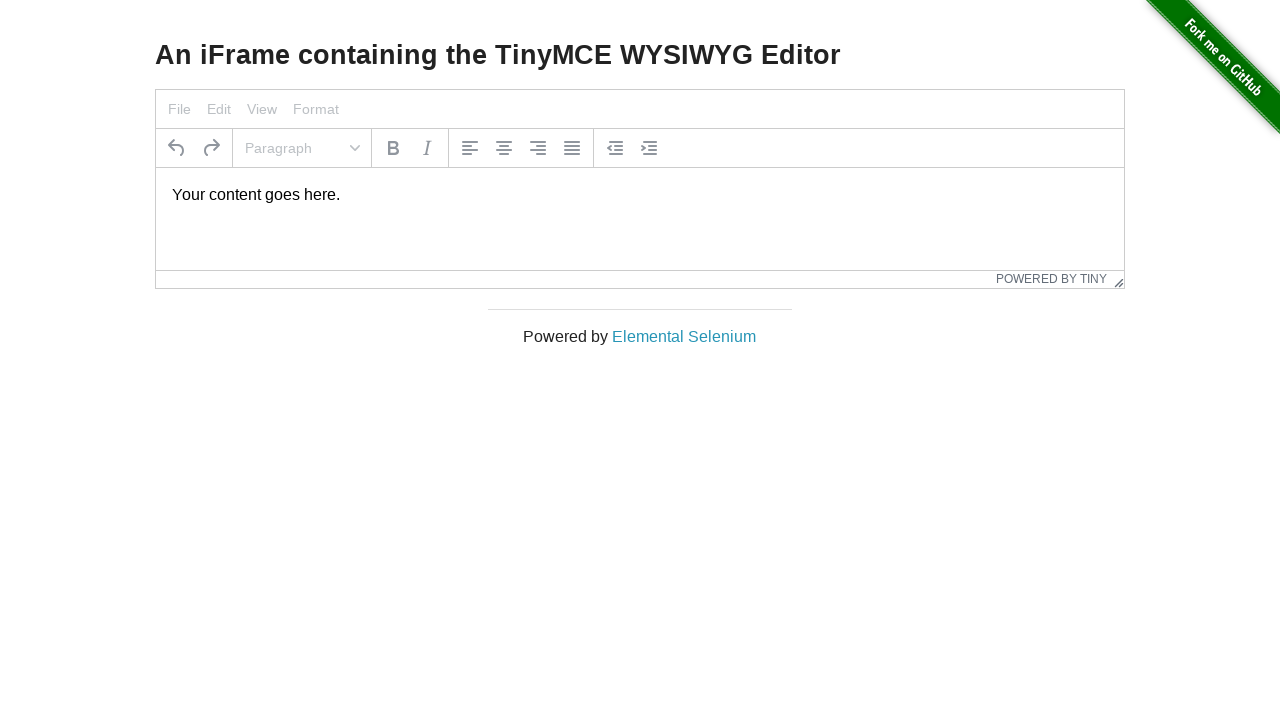